Navigates to a personal resume page and verifies the page loads by setting viewport size

Starting URL: https://mitesh411.github.io/MyResume/

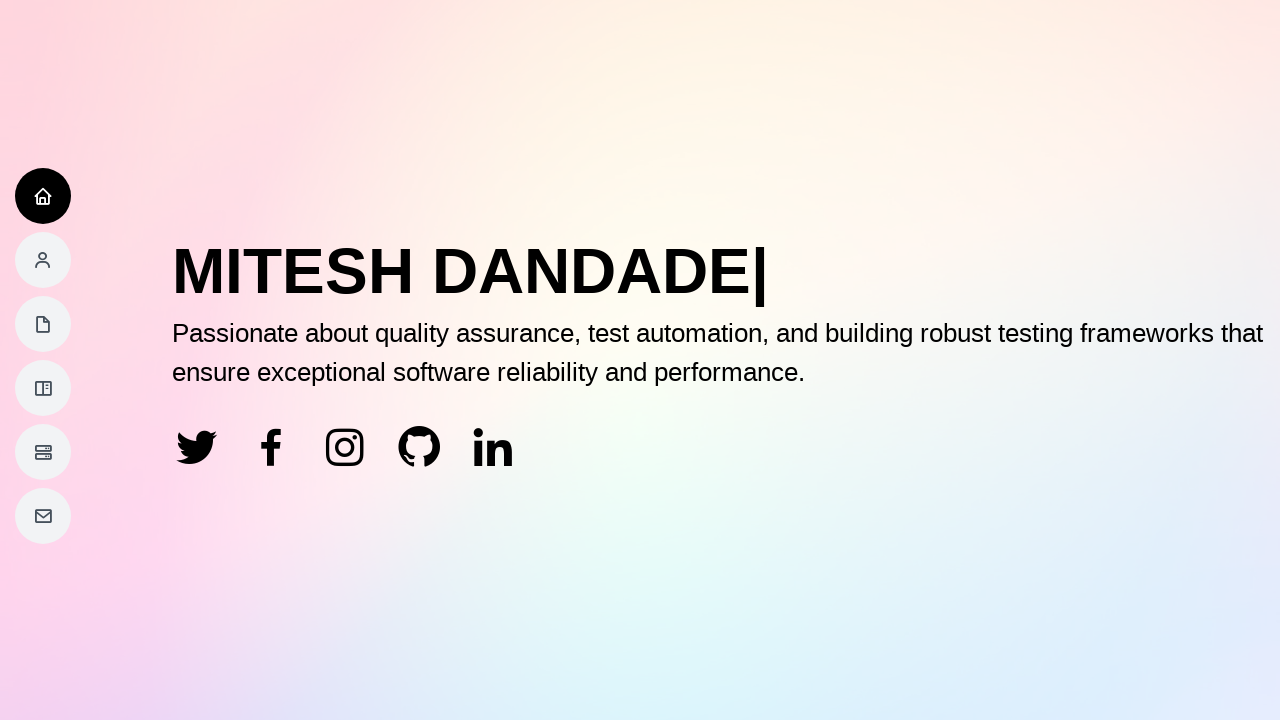

Set viewport size to 1920x1080
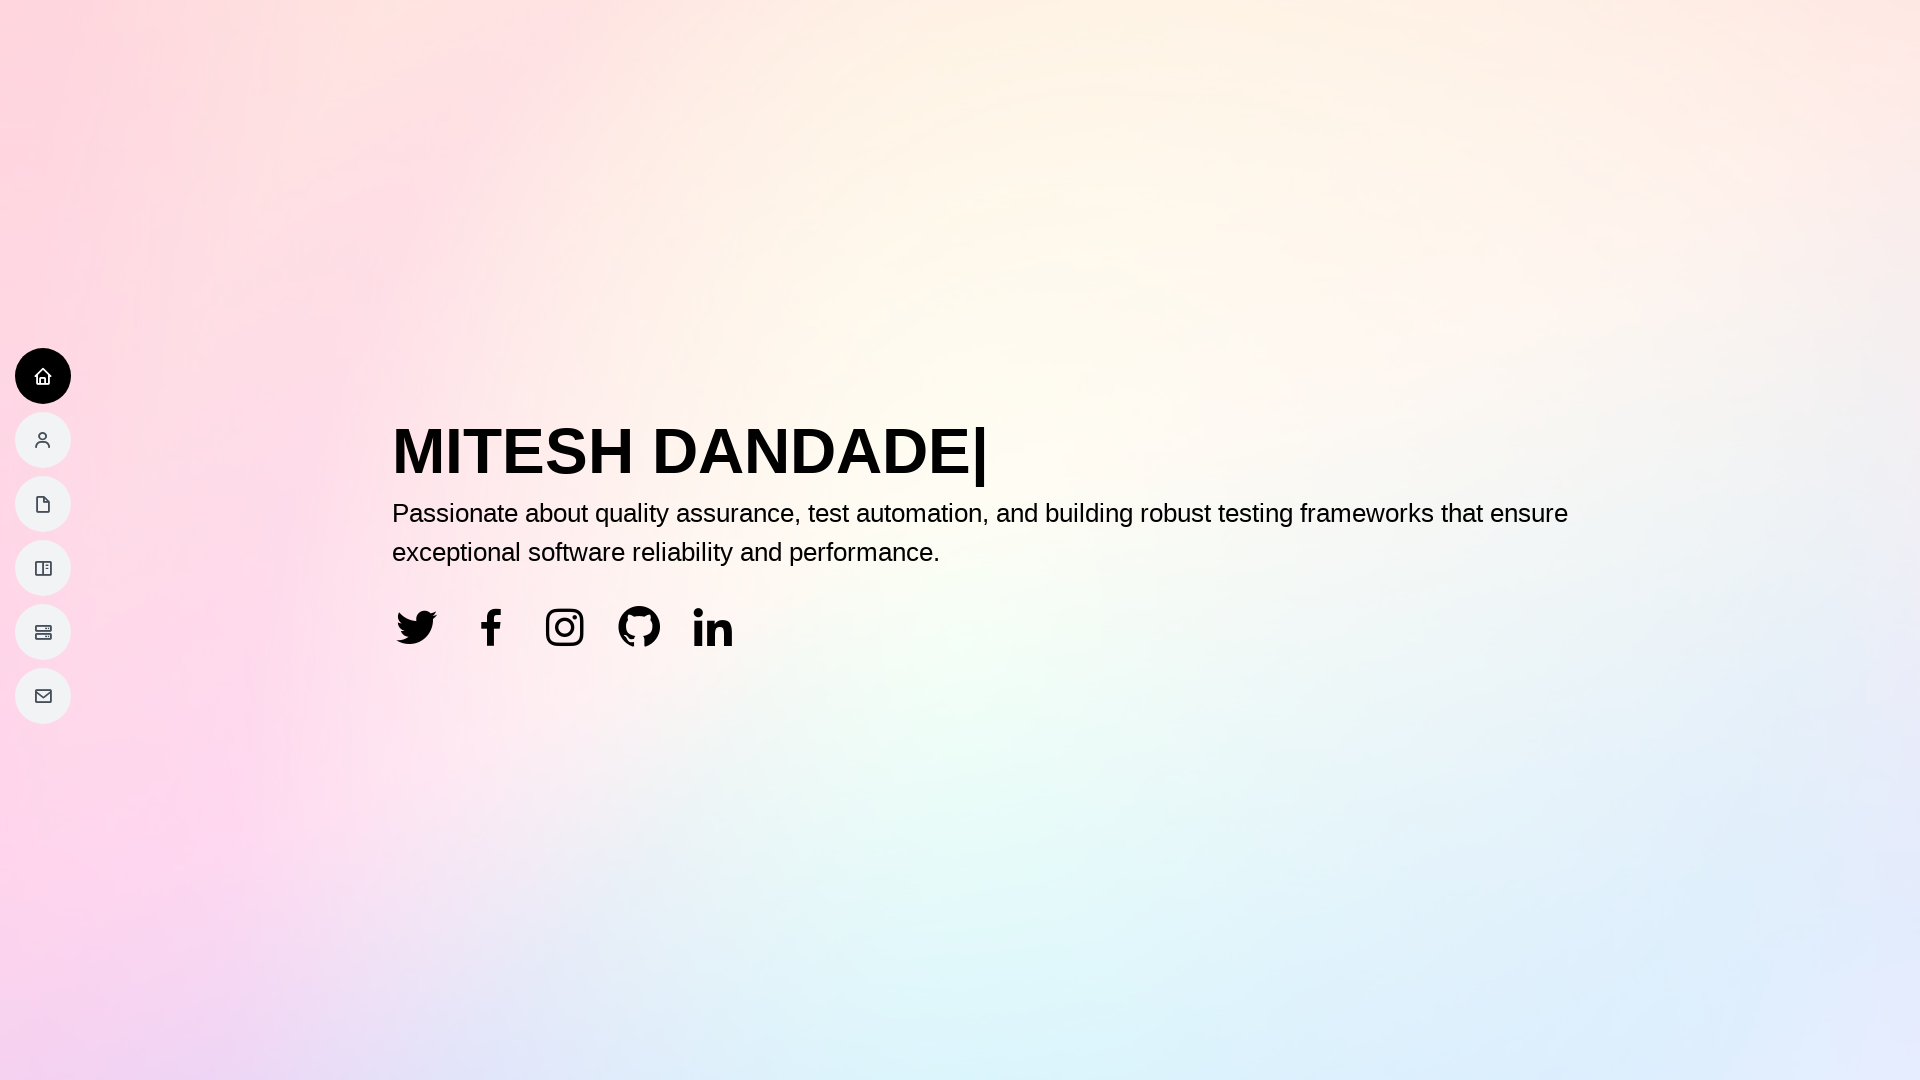

Waited for page to reach networkidle state - resume page fully loaded
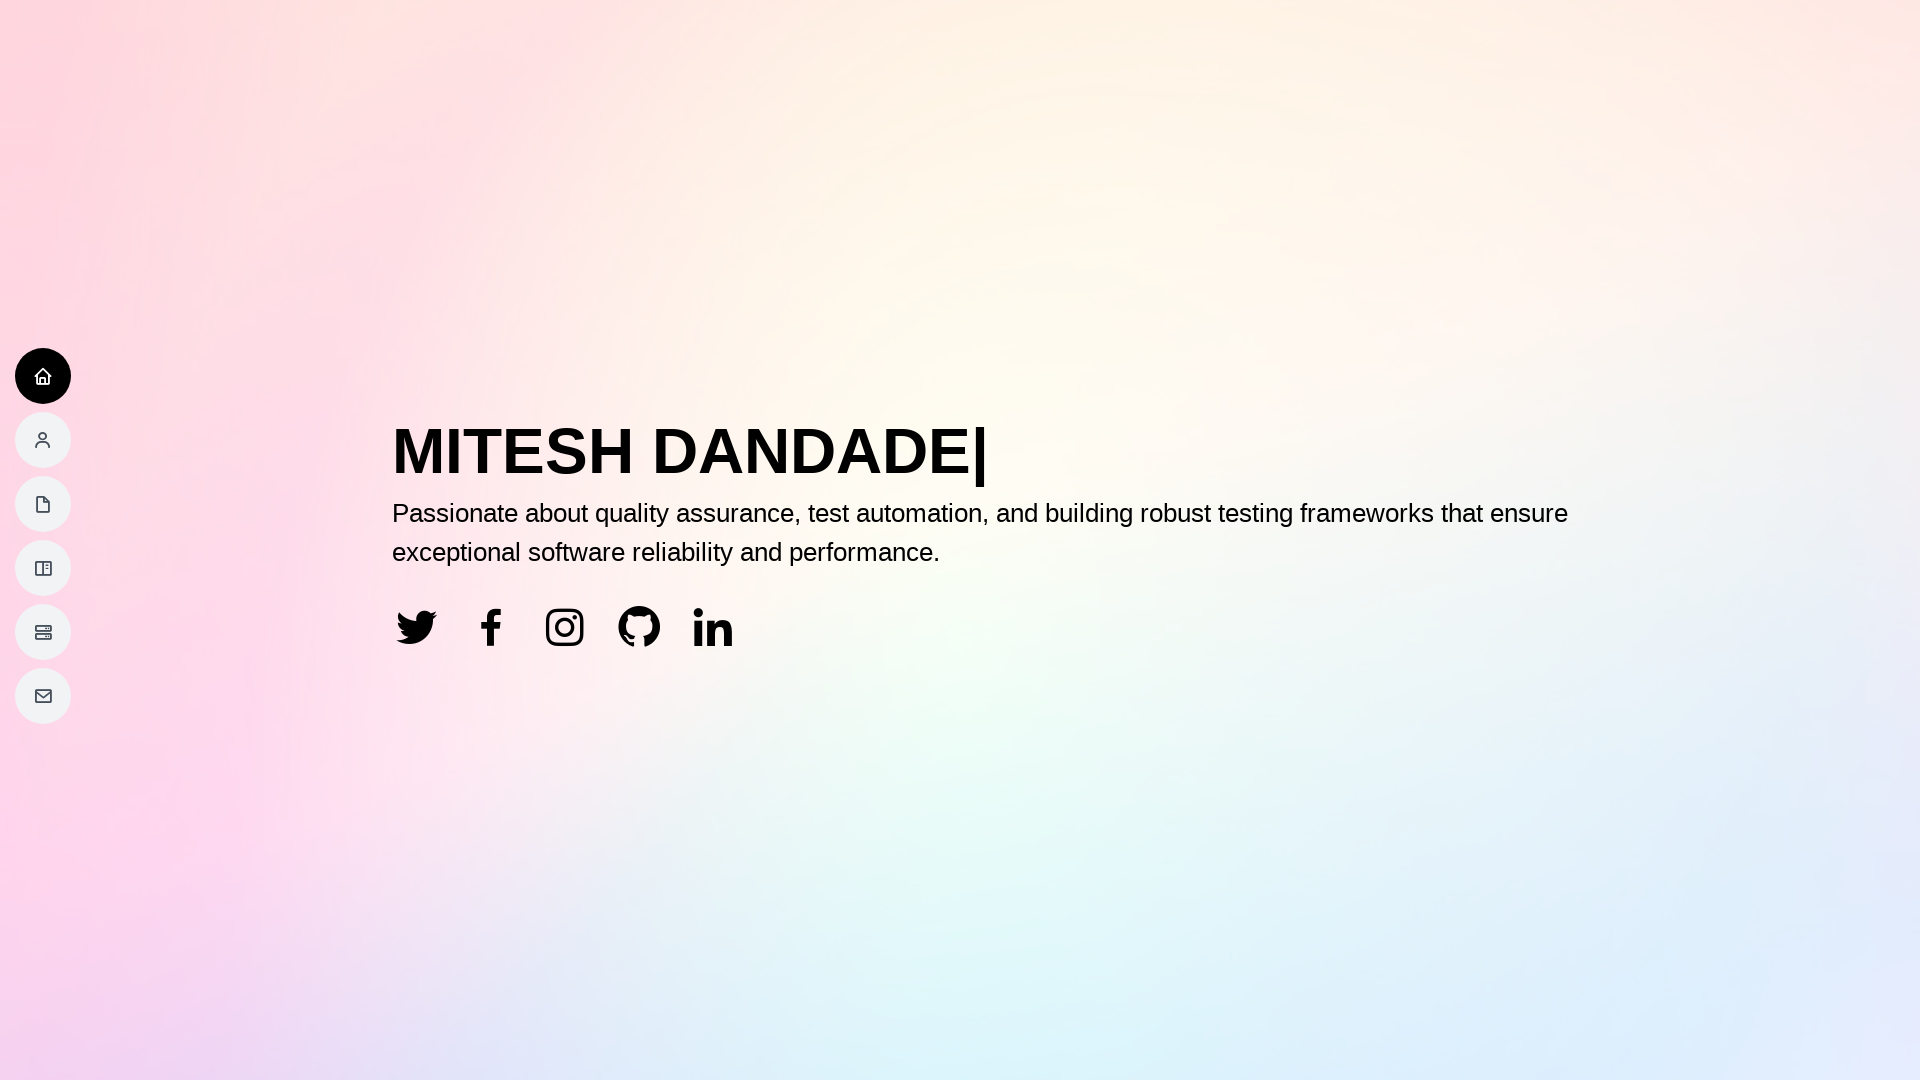

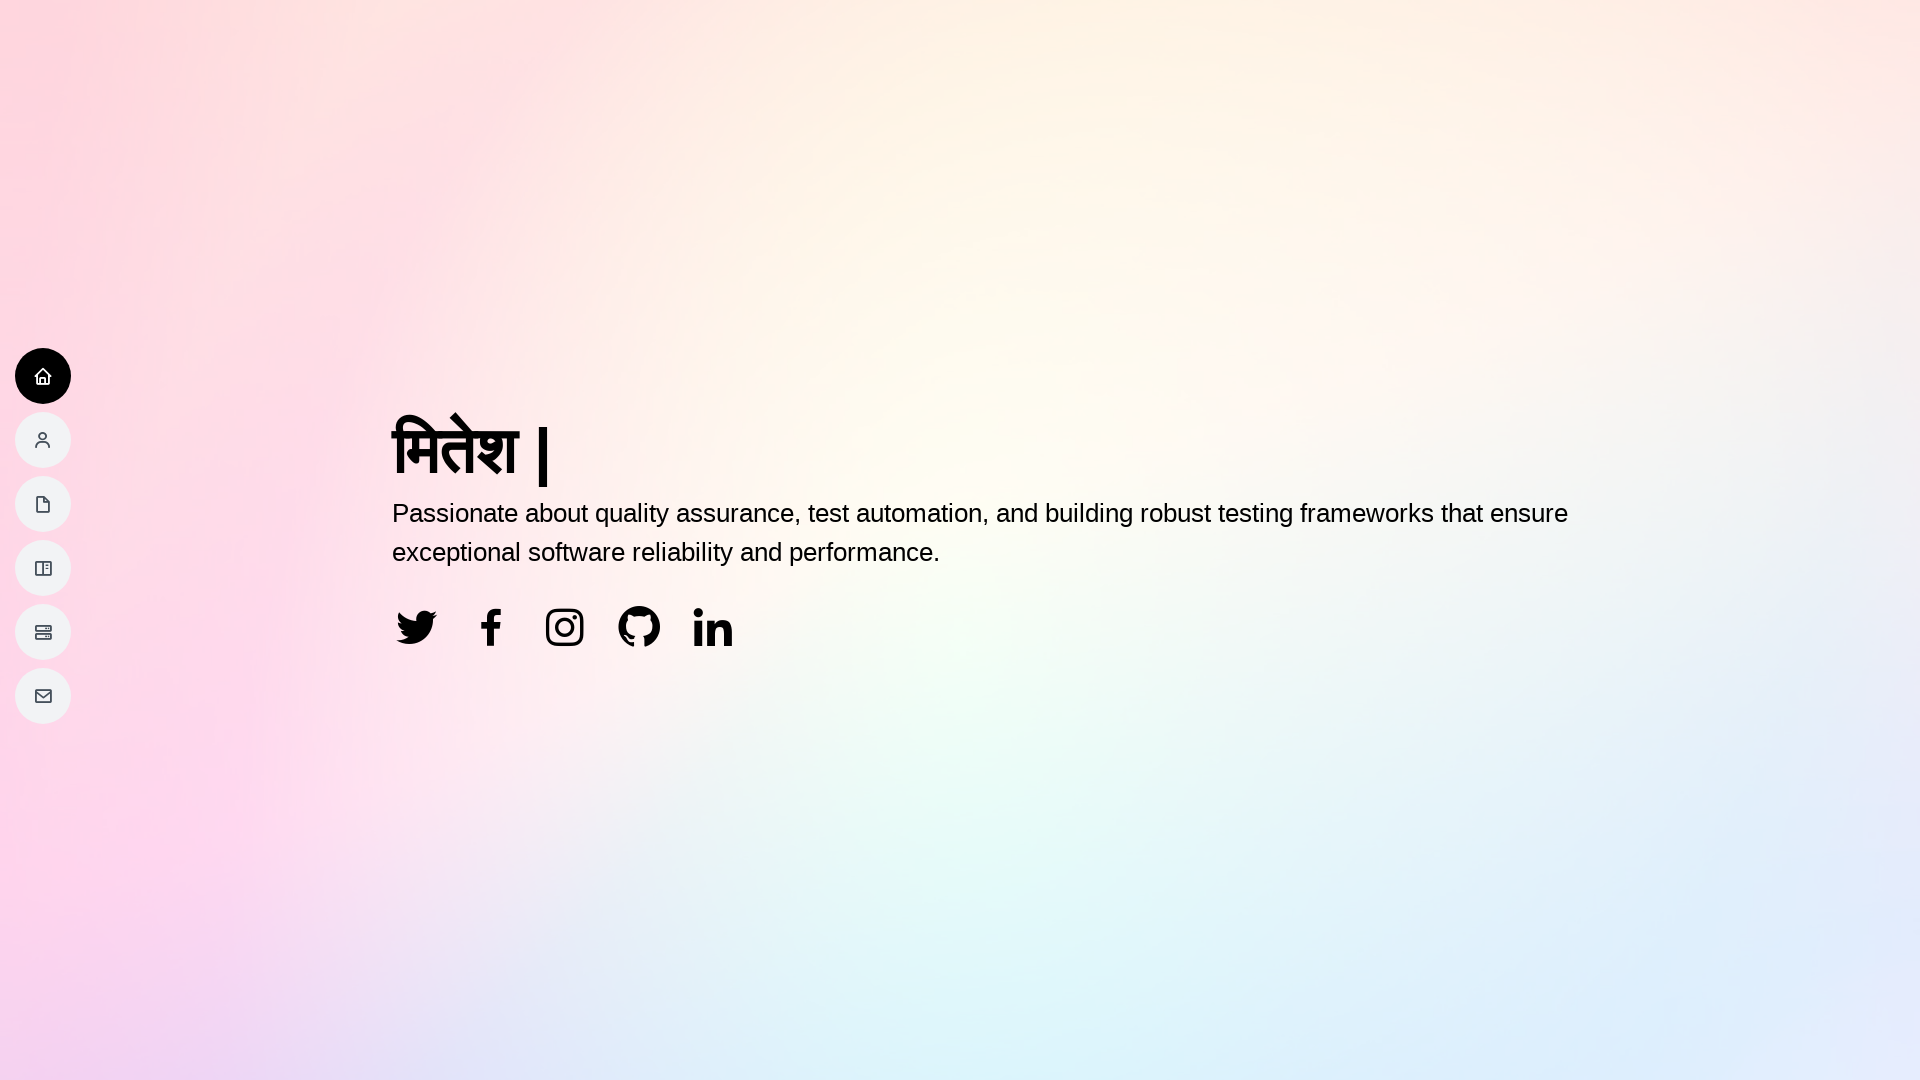